Tests clicking on the "Open Tab" button which opens a new browser tab

Starting URL: https://rahulshettyacademy.com/AutomationPractice/

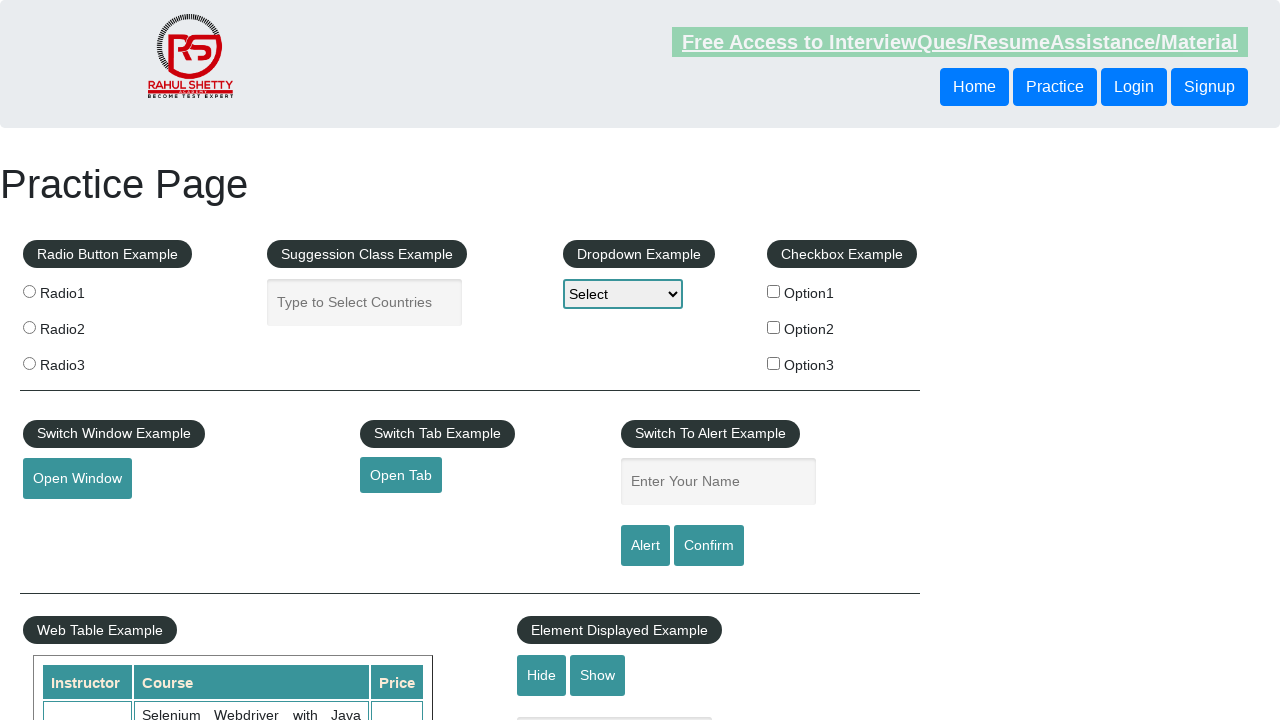

Clicked the 'Open Tab' button at (401, 475) on #opentab
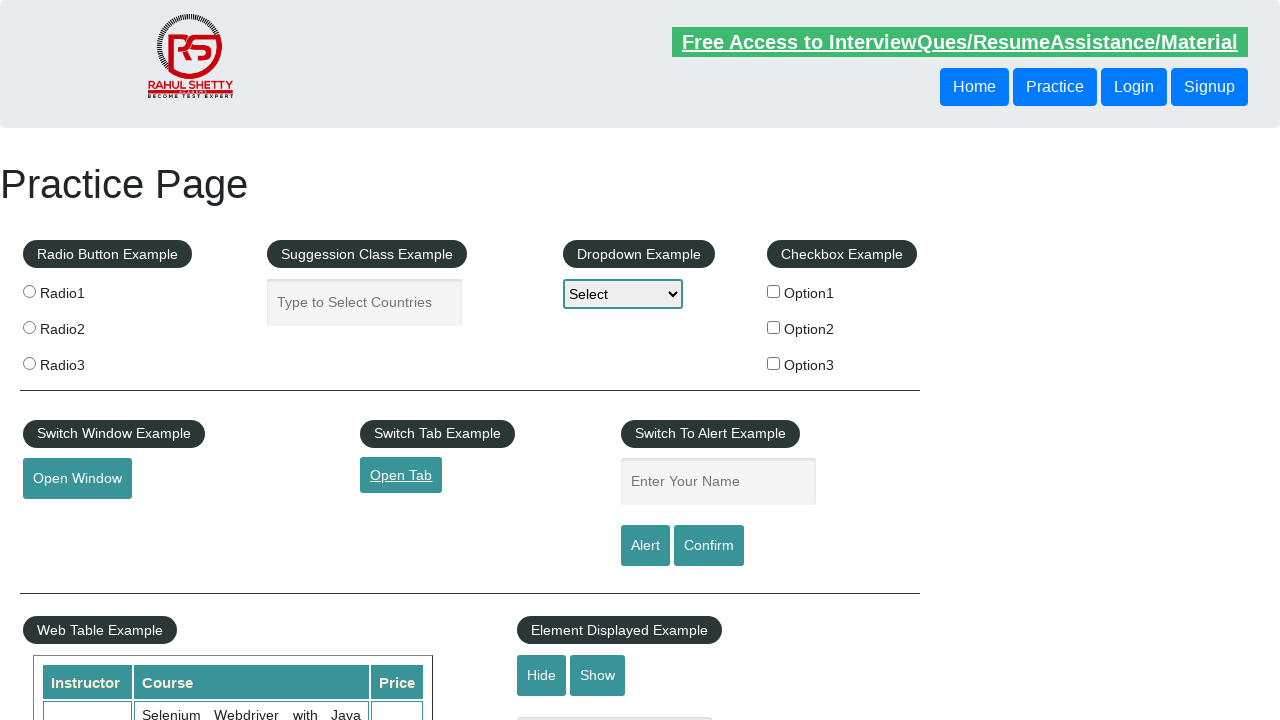

Waited for new browser tab to open
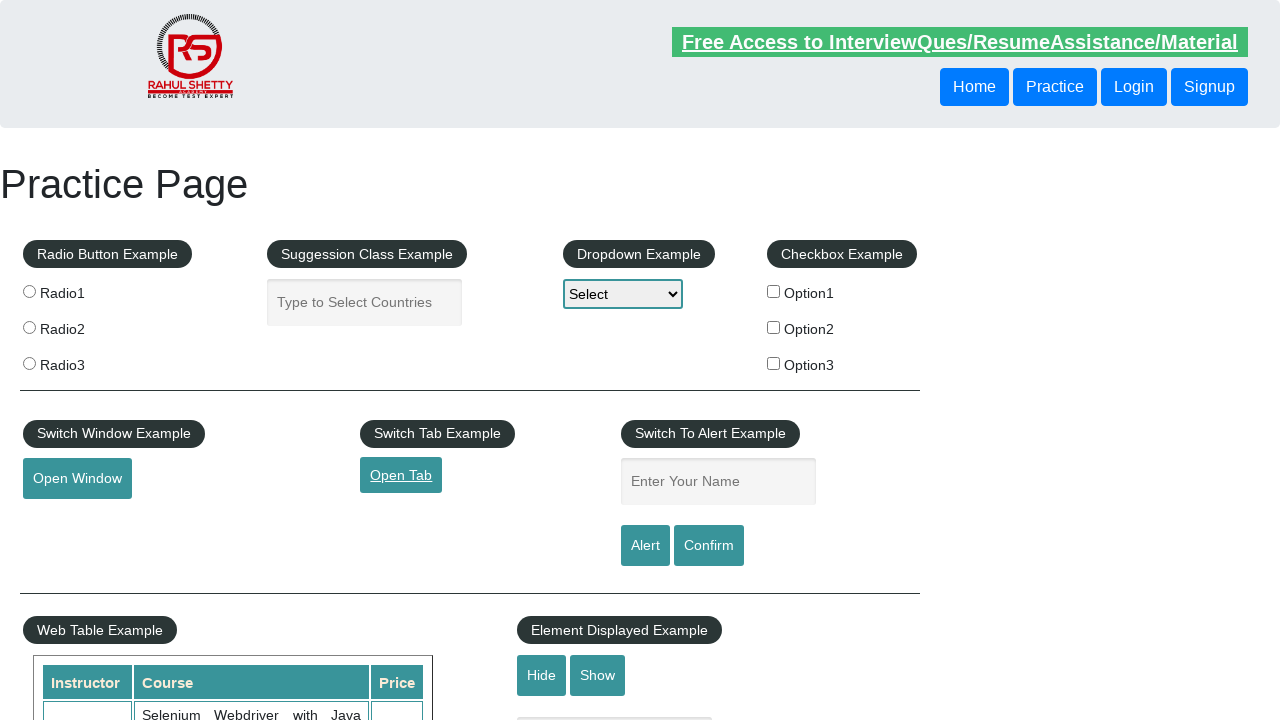

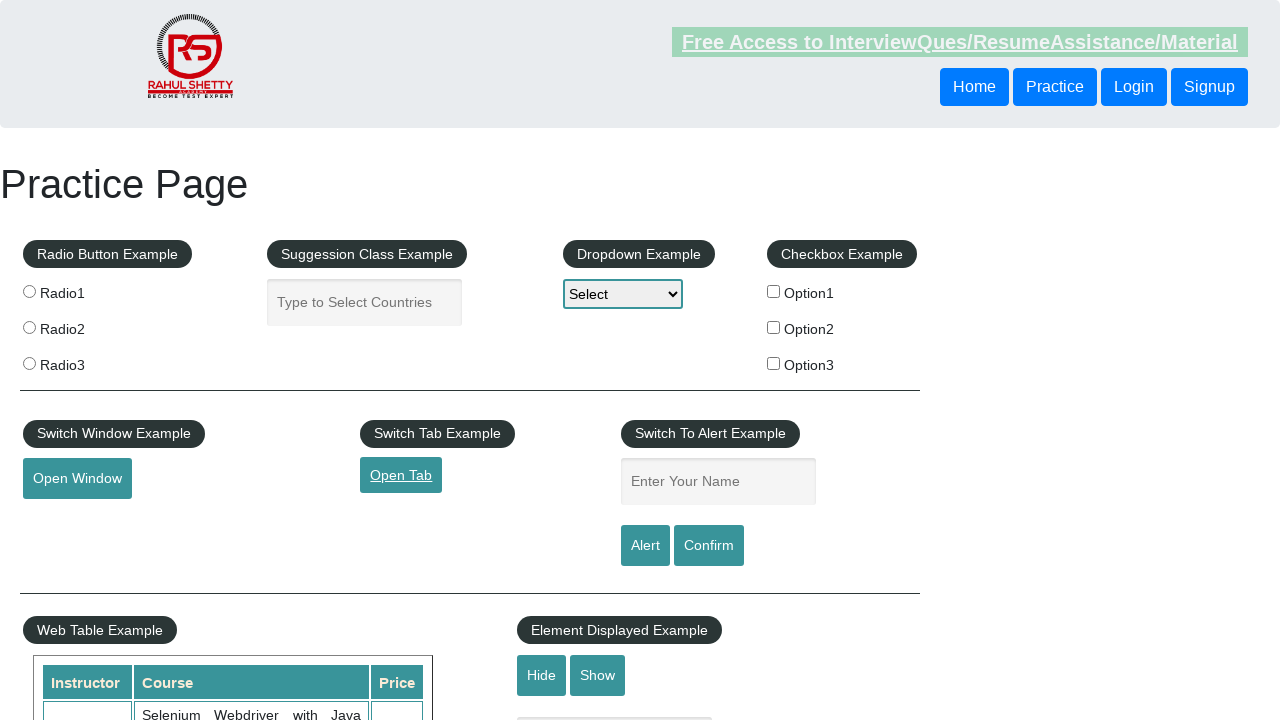